Tests window handling functionality by clicking an Open button to open a new window, switching to the new window, then switching back to the parent window

Starting URL: https://leafground.com/window.xhtml

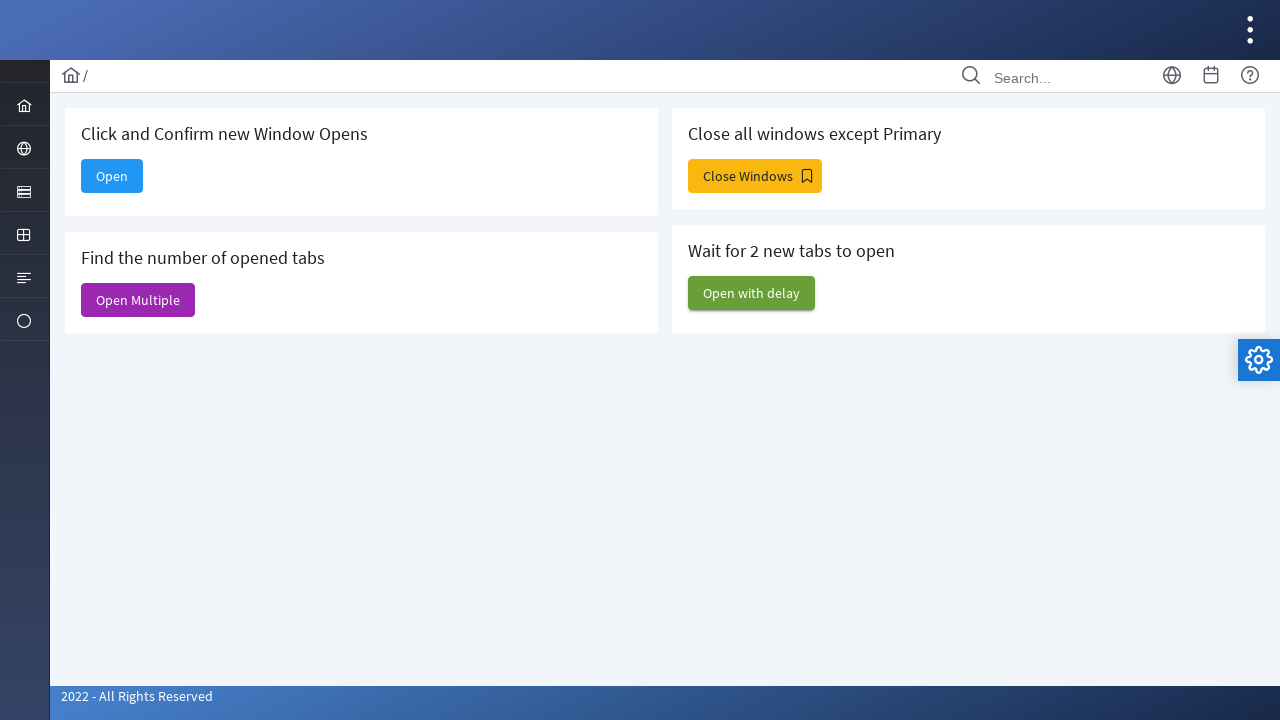

Clicked Open button to open a new window at (112, 176) on xpath=//span[text()='Open']
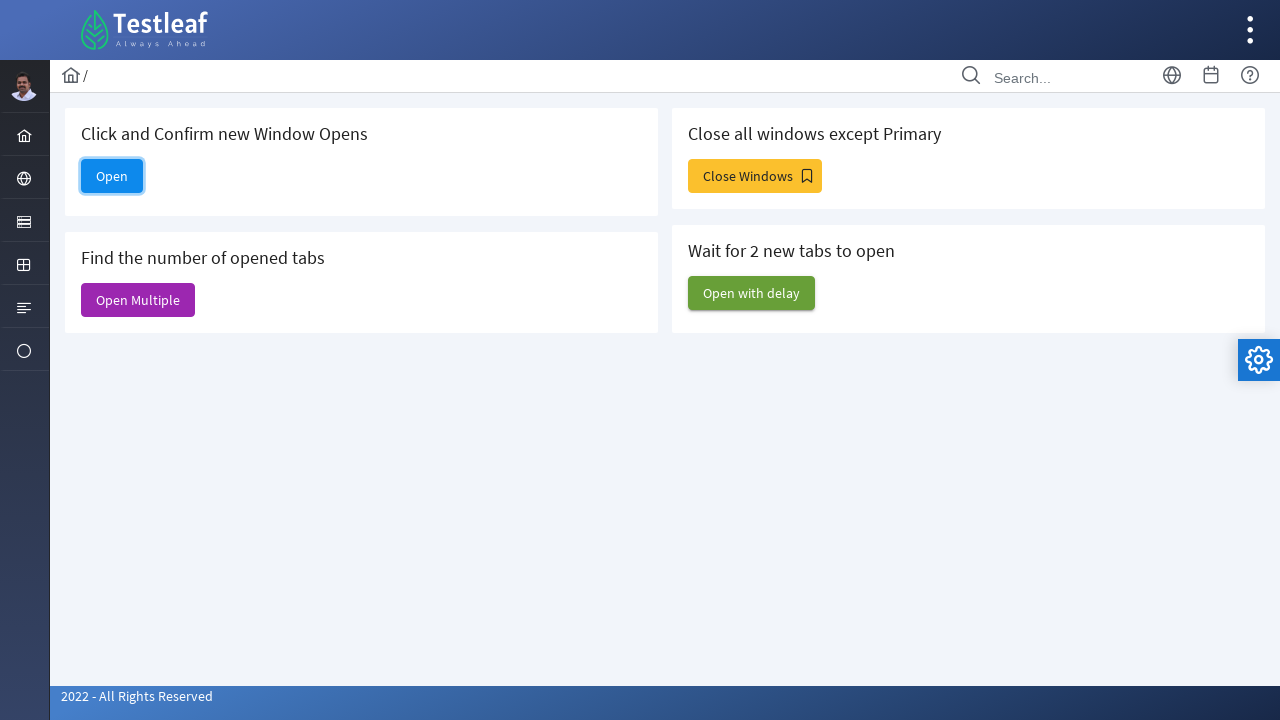

New window opened and obtained
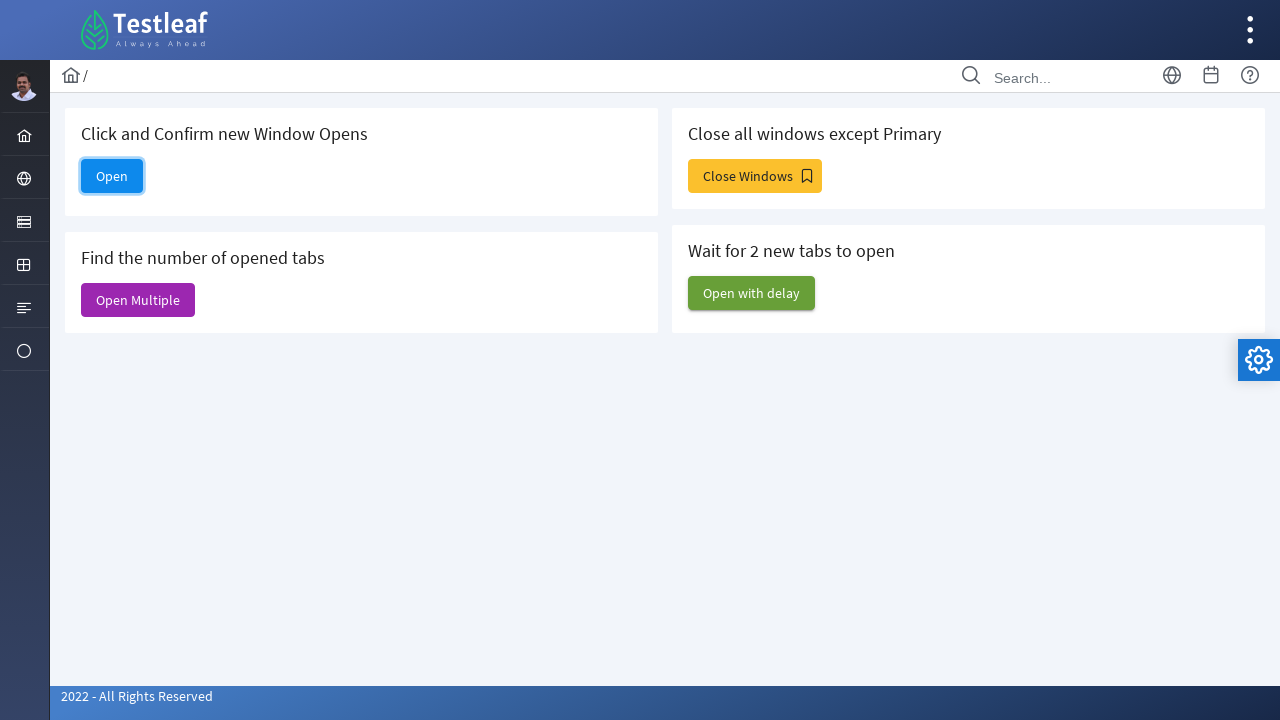

New window page loaded
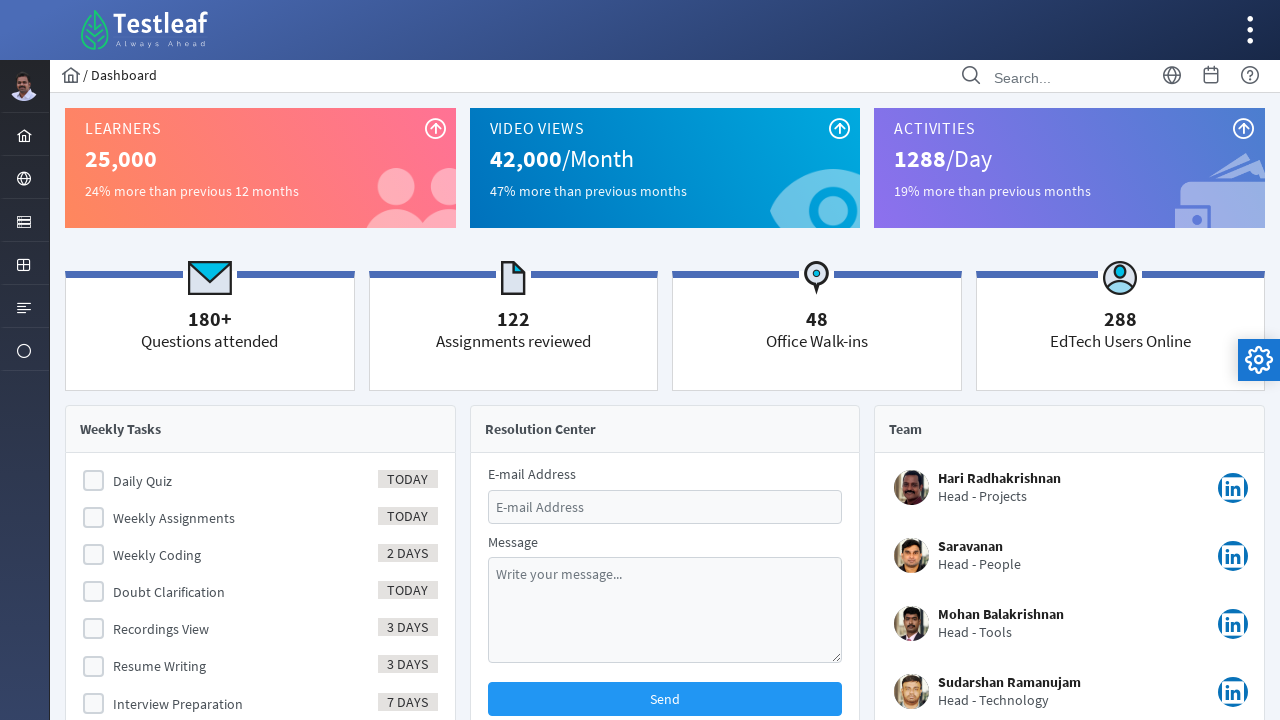

Retrieved new window title: Dashboard
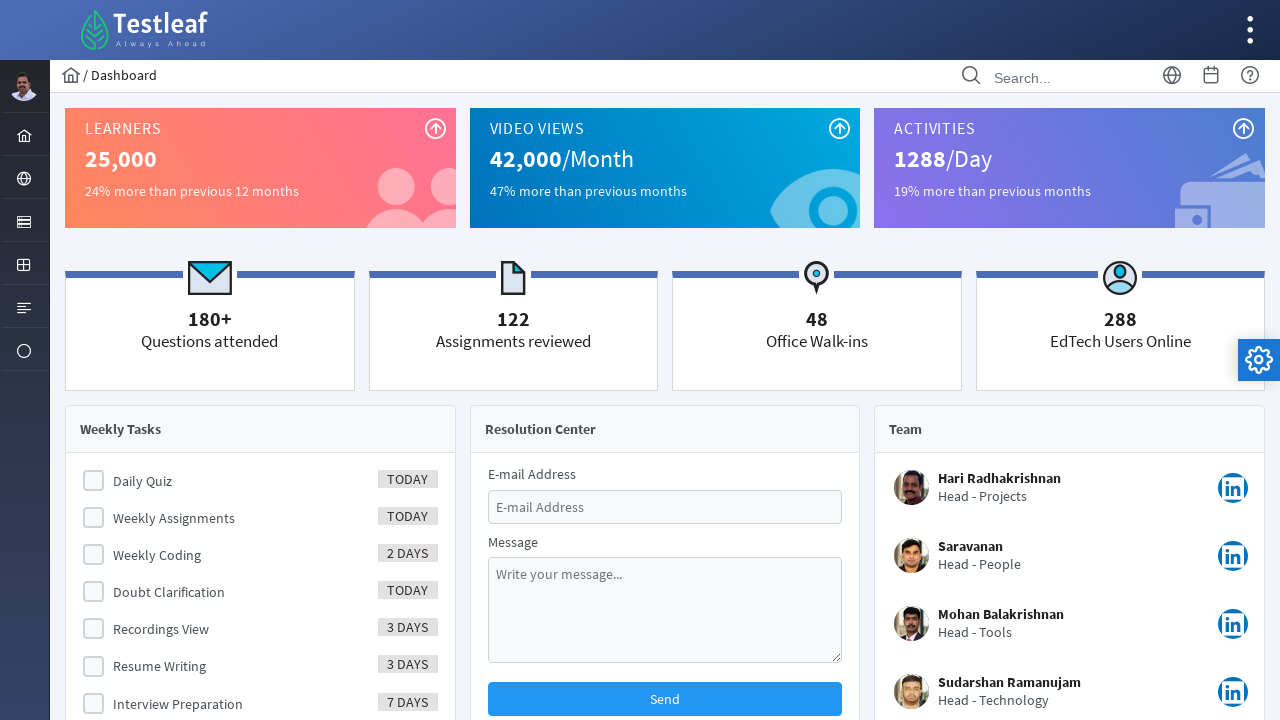

Closed the new window
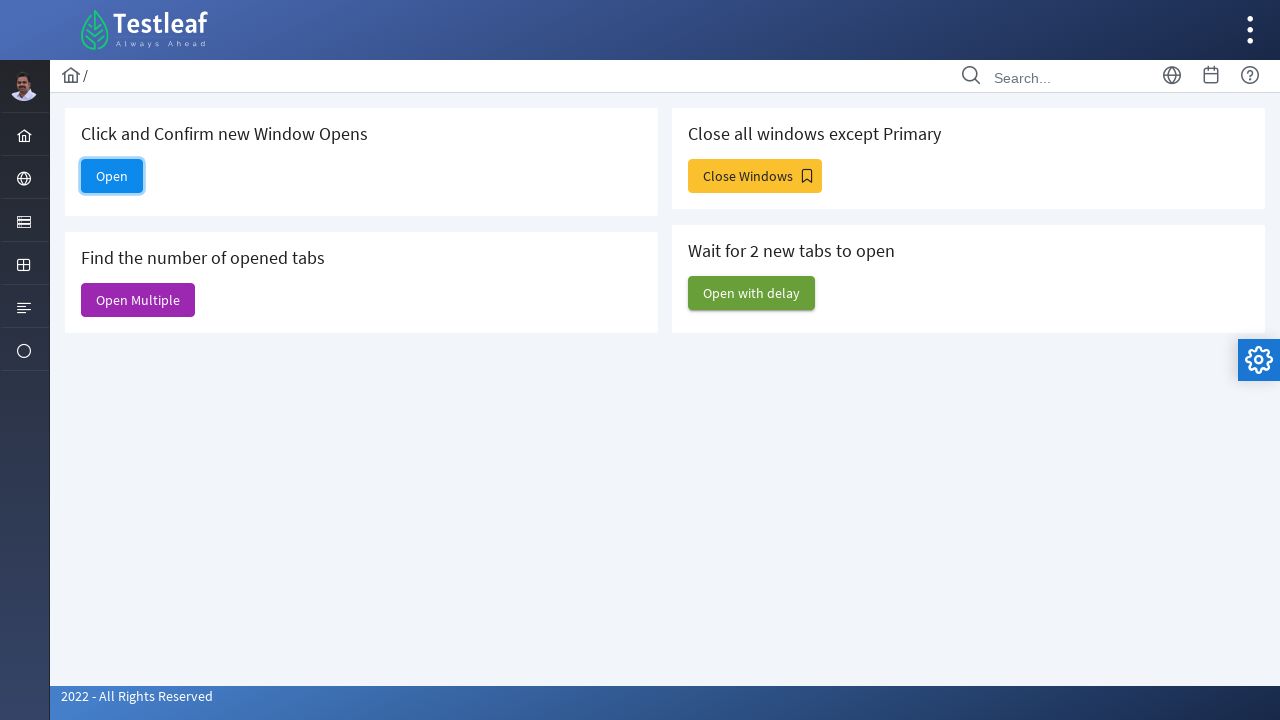

Switched back to original window with title: Window
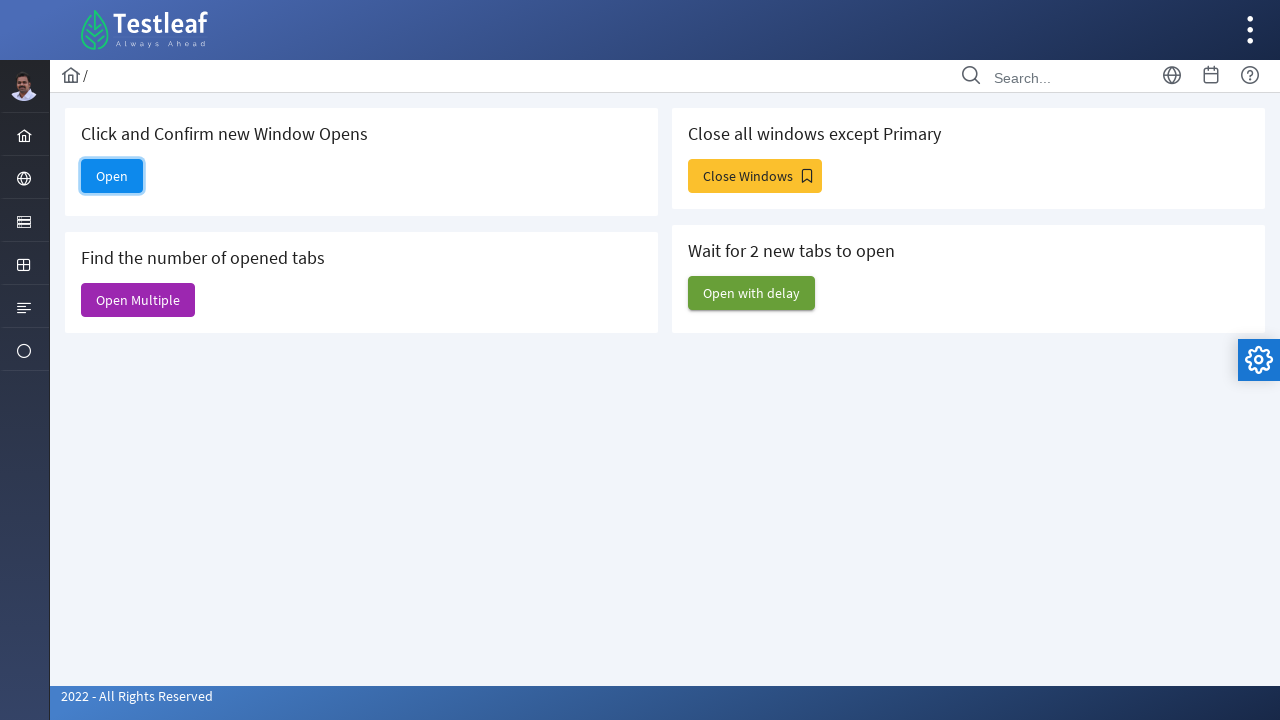

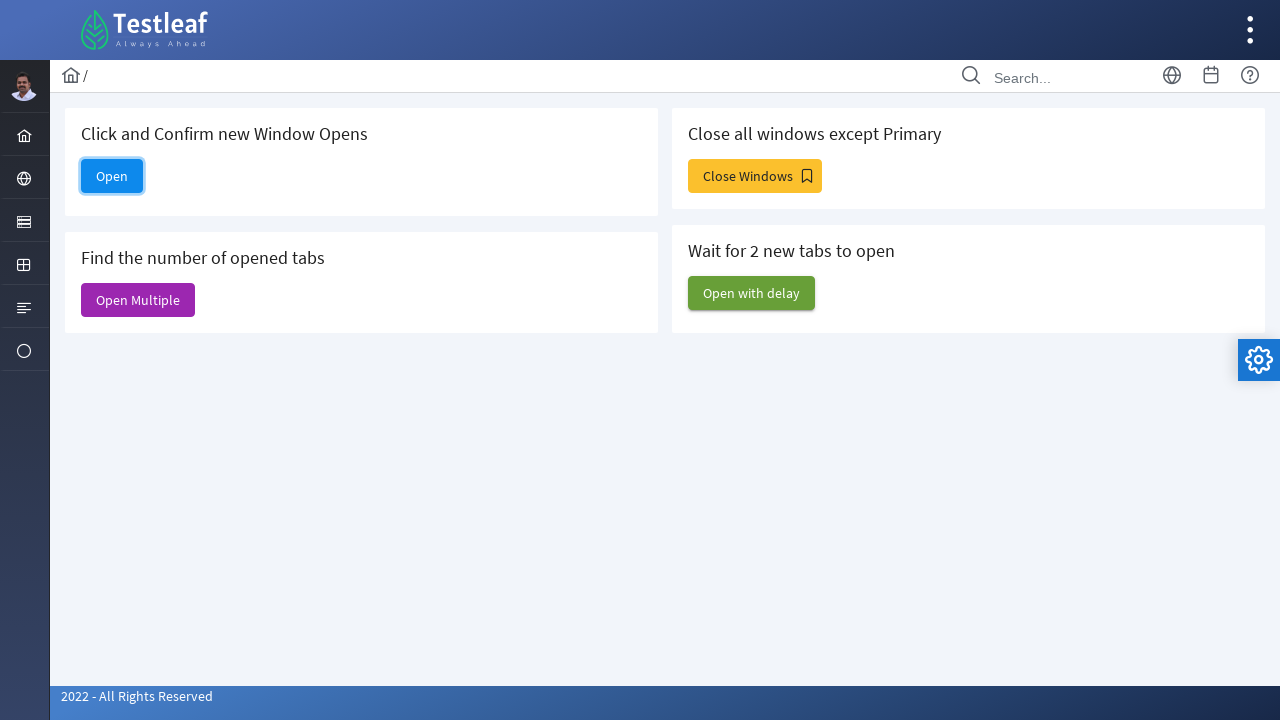